Tests clearing the complete state of all items by checking and unchecking the toggle-all checkbox

Starting URL: https://demo.playwright.dev/todomvc

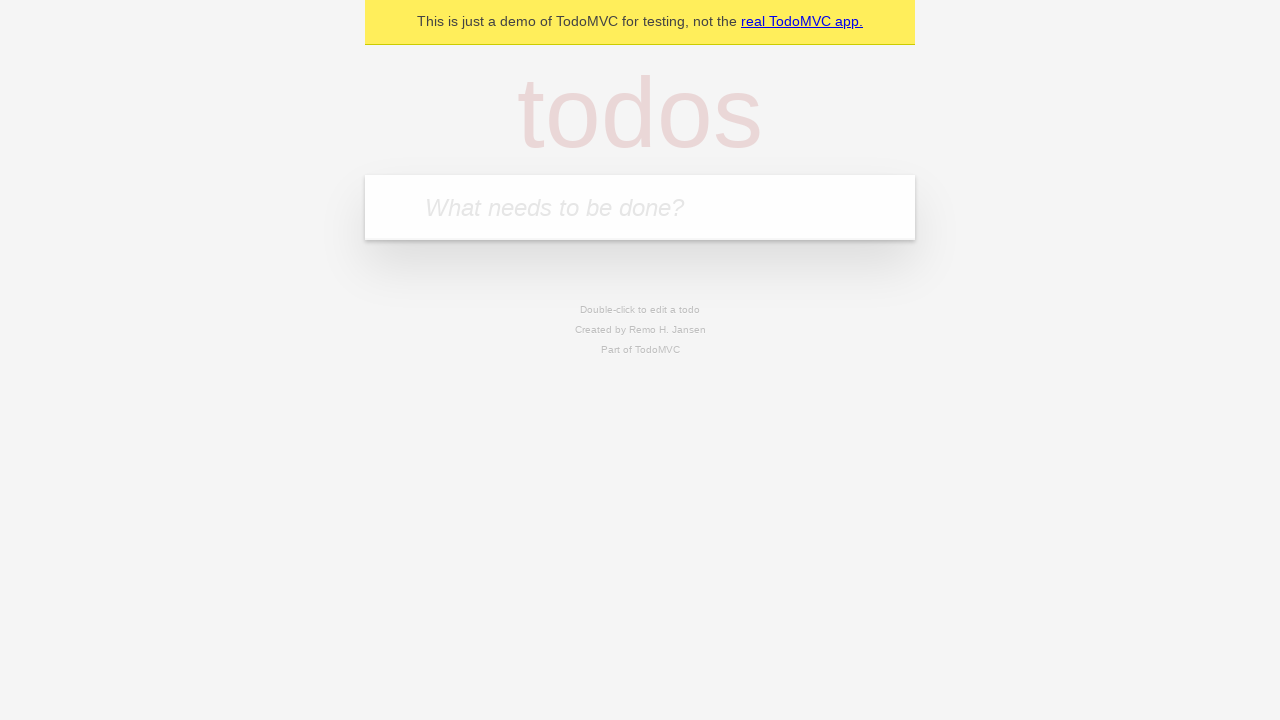

Filled todo input with 'buy some cheese' on internal:attr=[placeholder="What needs to be done?"i]
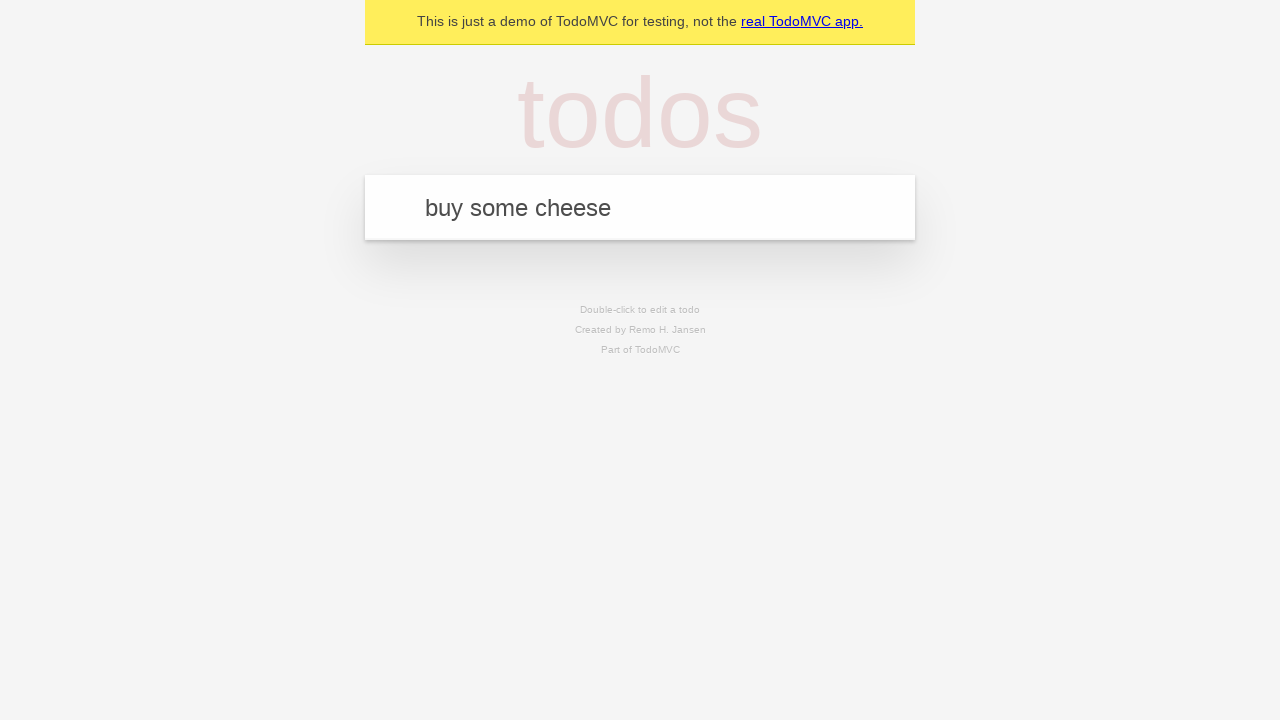

Pressed Enter to add first todo on internal:attr=[placeholder="What needs to be done?"i]
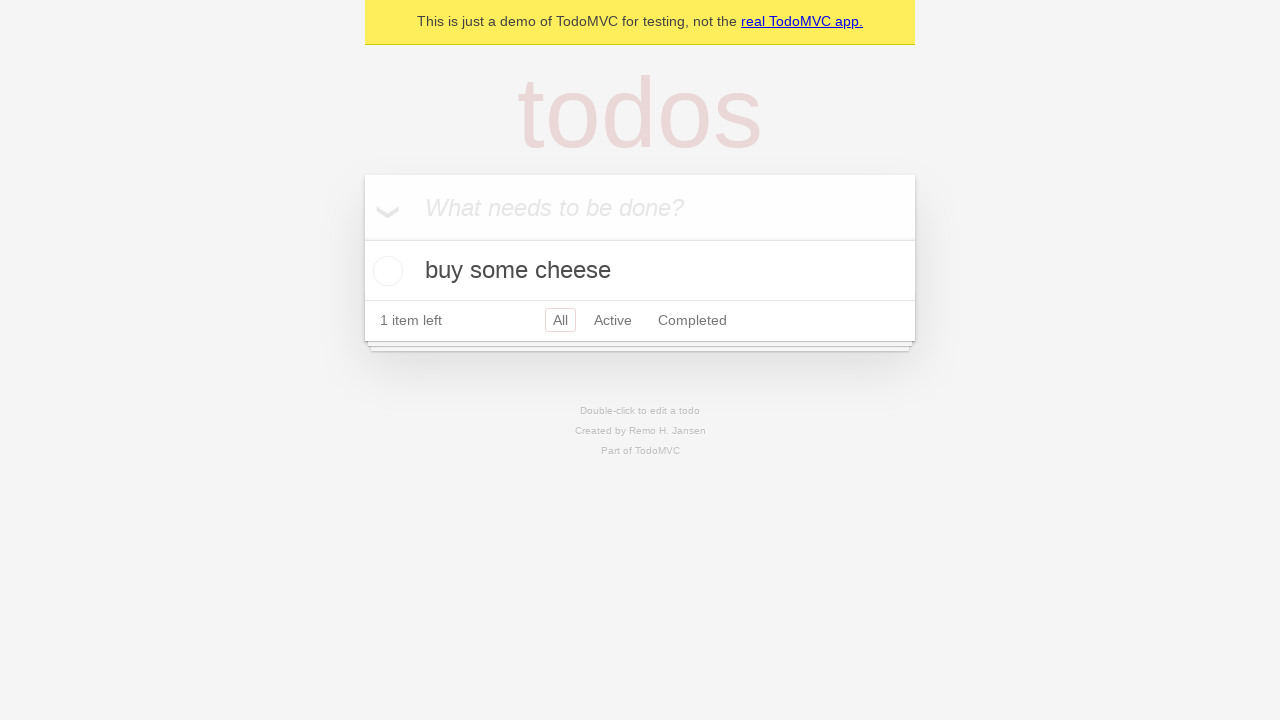

Filled todo input with 'feed the cat' on internal:attr=[placeholder="What needs to be done?"i]
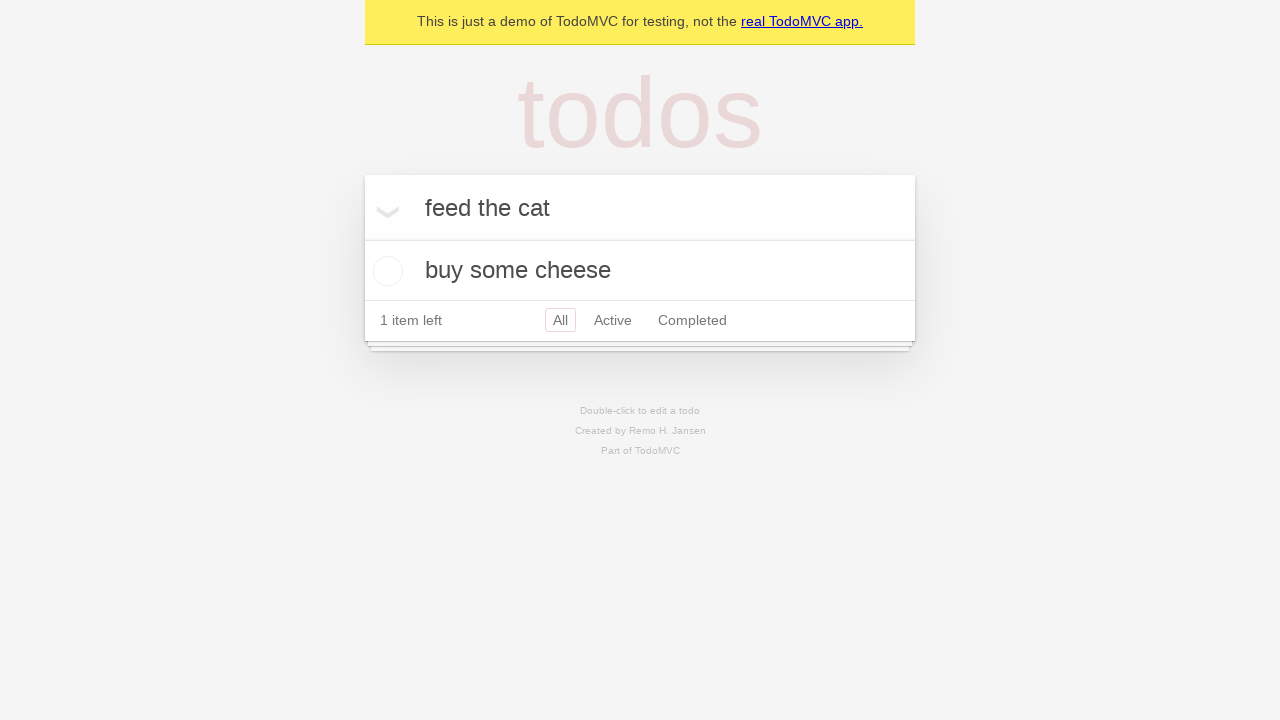

Pressed Enter to add second todo on internal:attr=[placeholder="What needs to be done?"i]
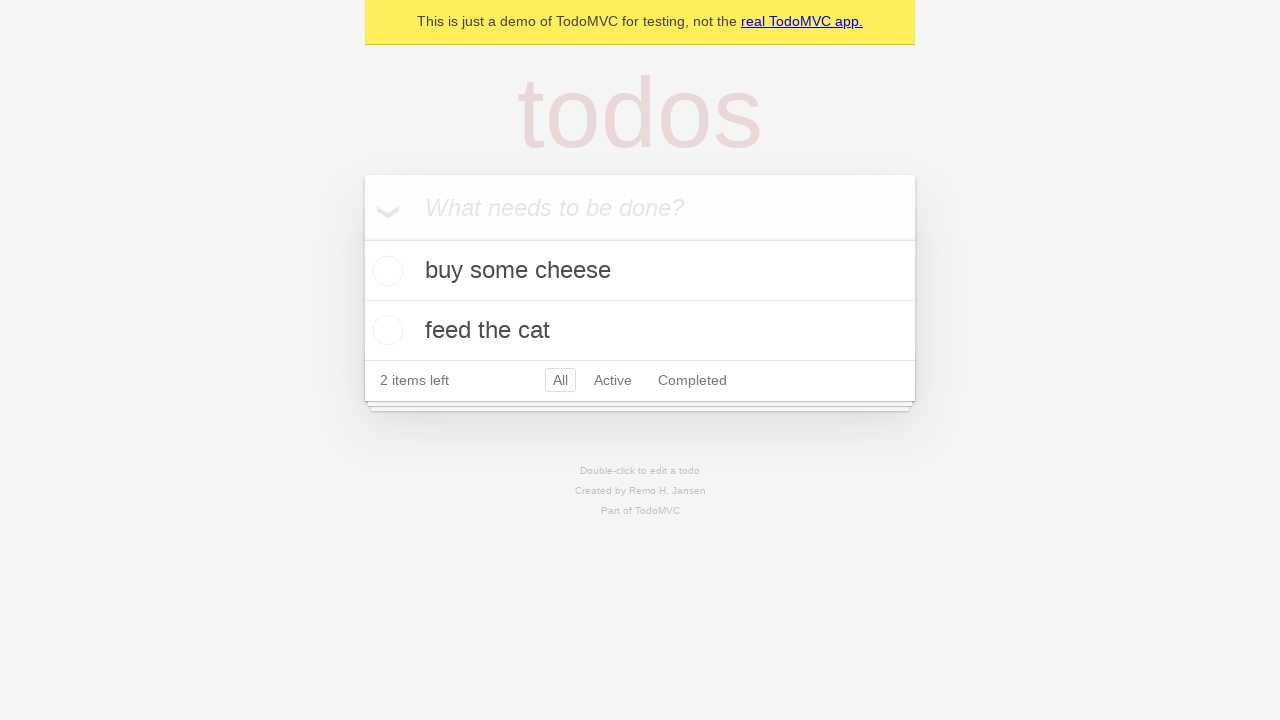

Filled todo input with 'book a doctors appointment' on internal:attr=[placeholder="What needs to be done?"i]
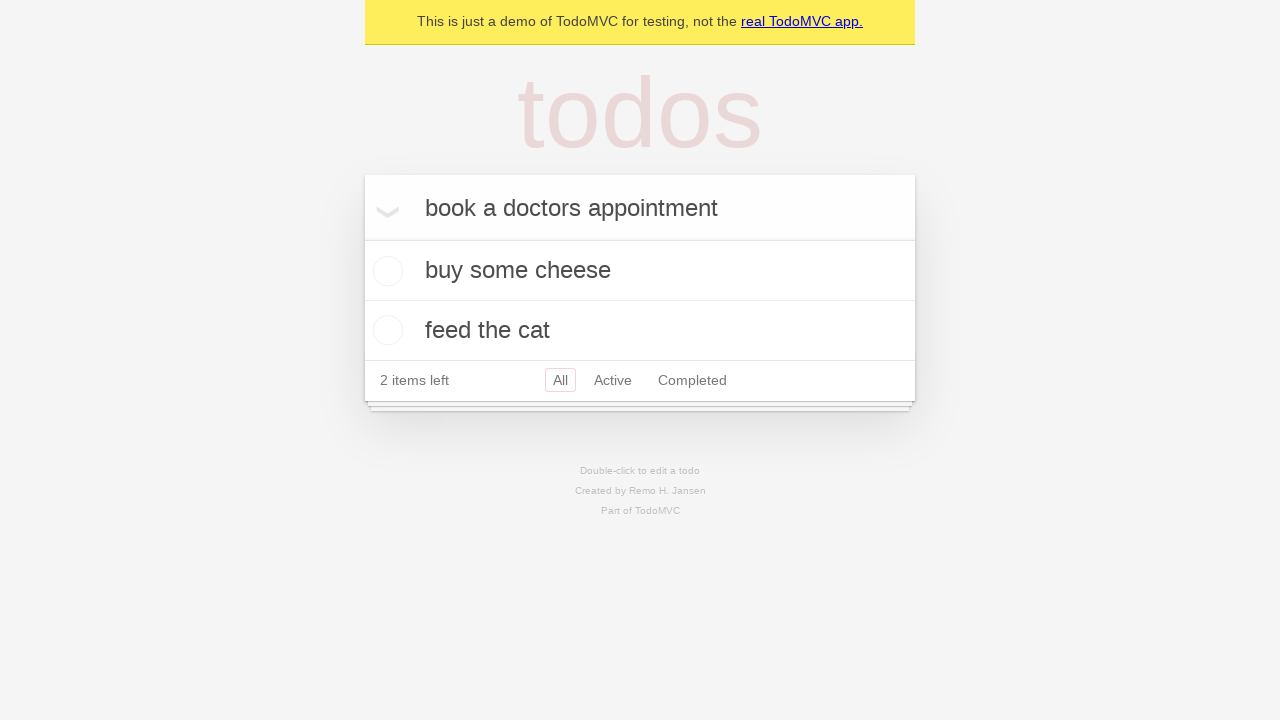

Pressed Enter to add third todo on internal:attr=[placeholder="What needs to be done?"i]
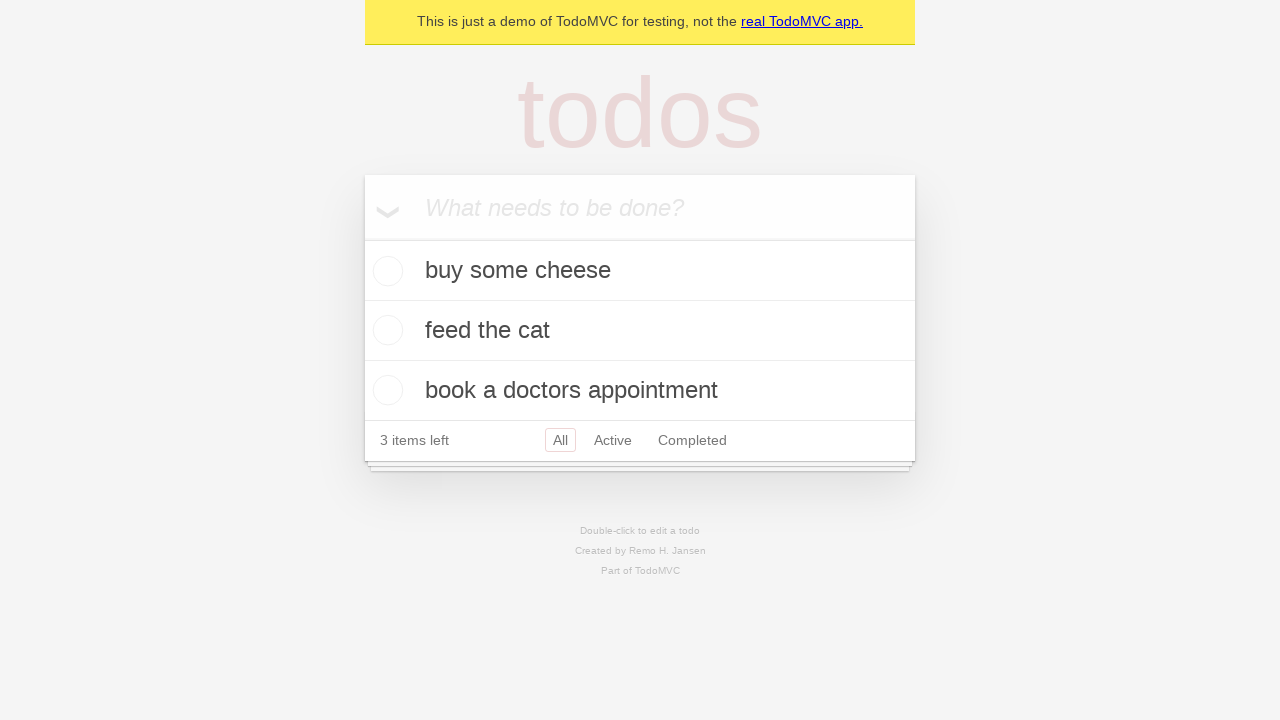

Checked toggle-all to mark all items as complete at (362, 238) on internal:label="Mark all as complete"i
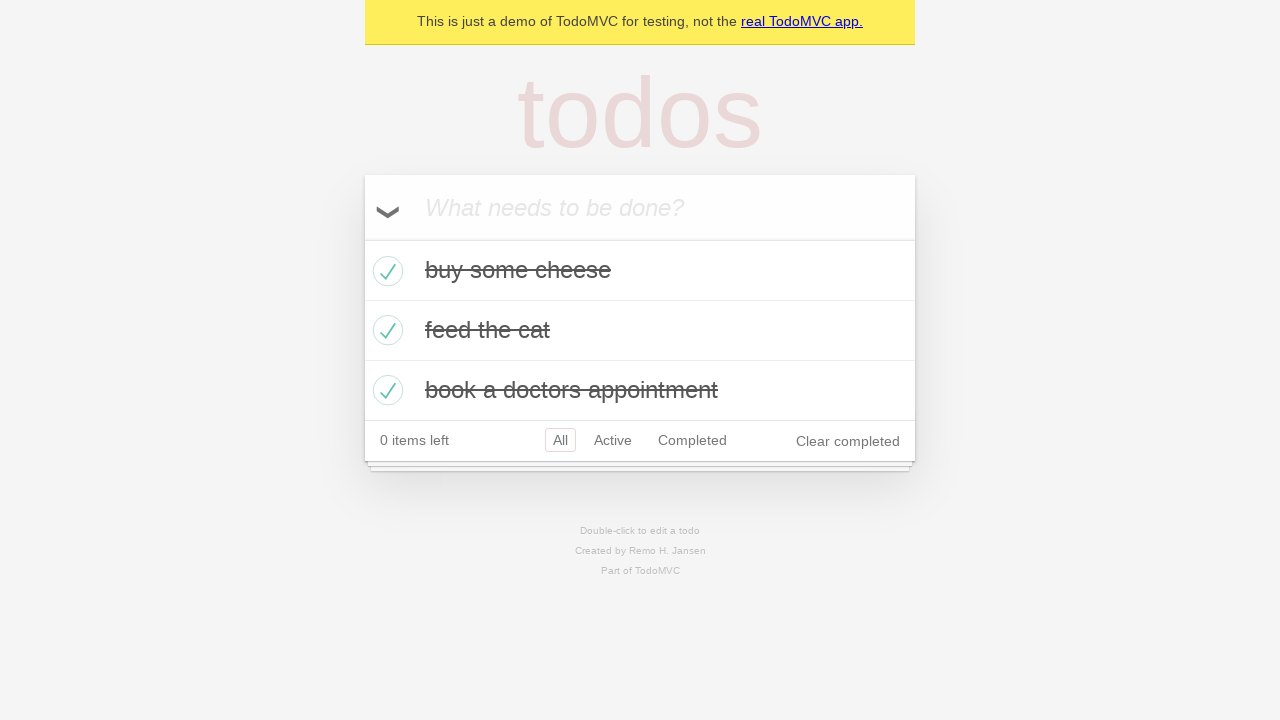

Unchecked toggle-all to clear complete state of all items at (362, 238) on internal:label="Mark all as complete"i
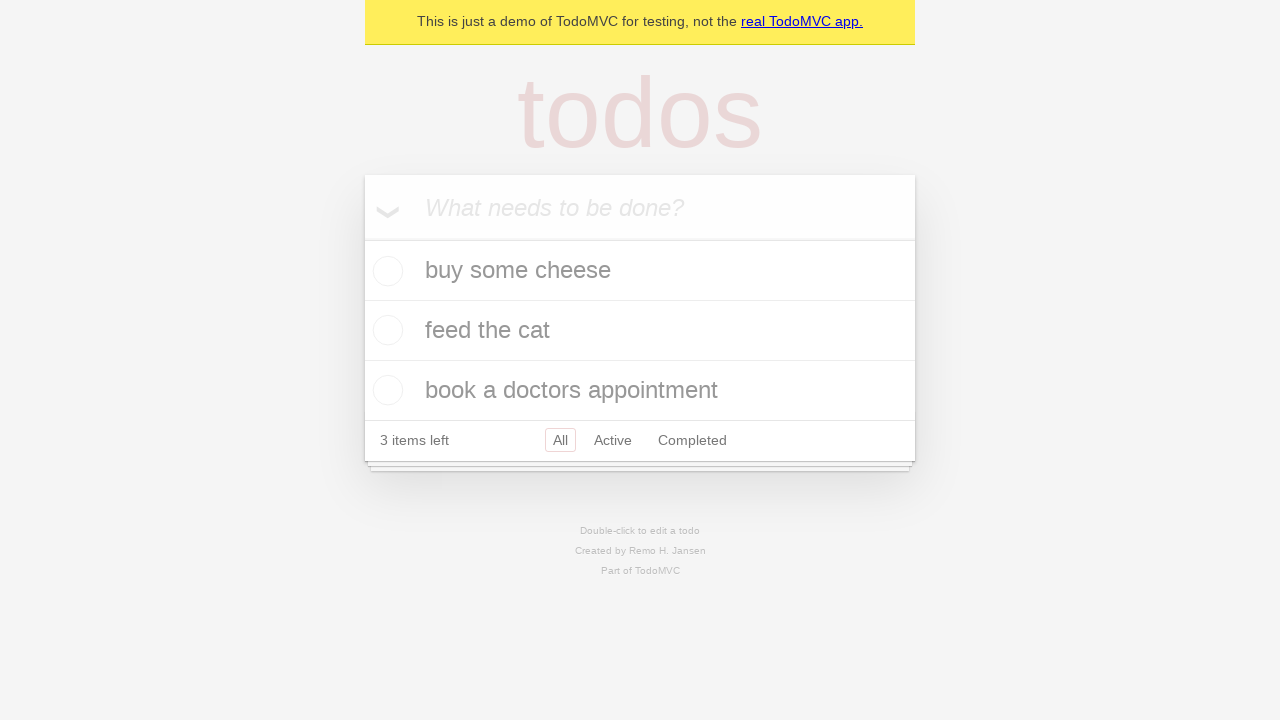

Waited for todo items to be present in DOM
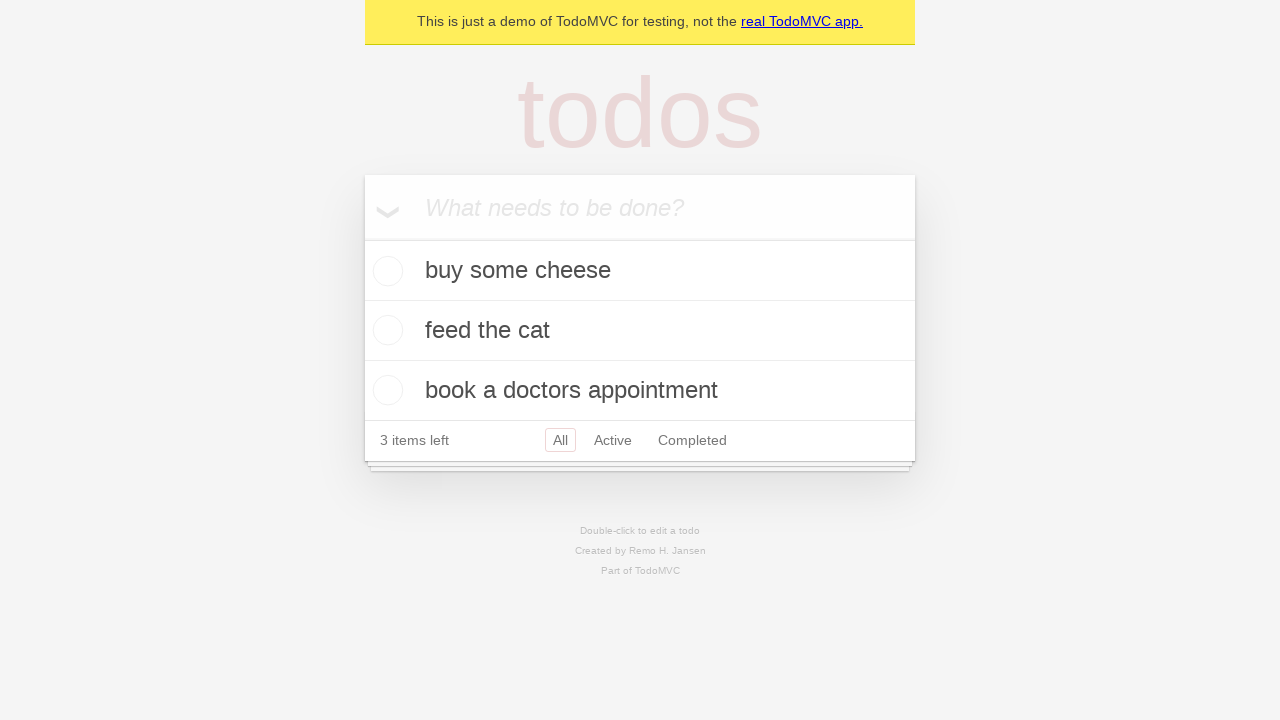

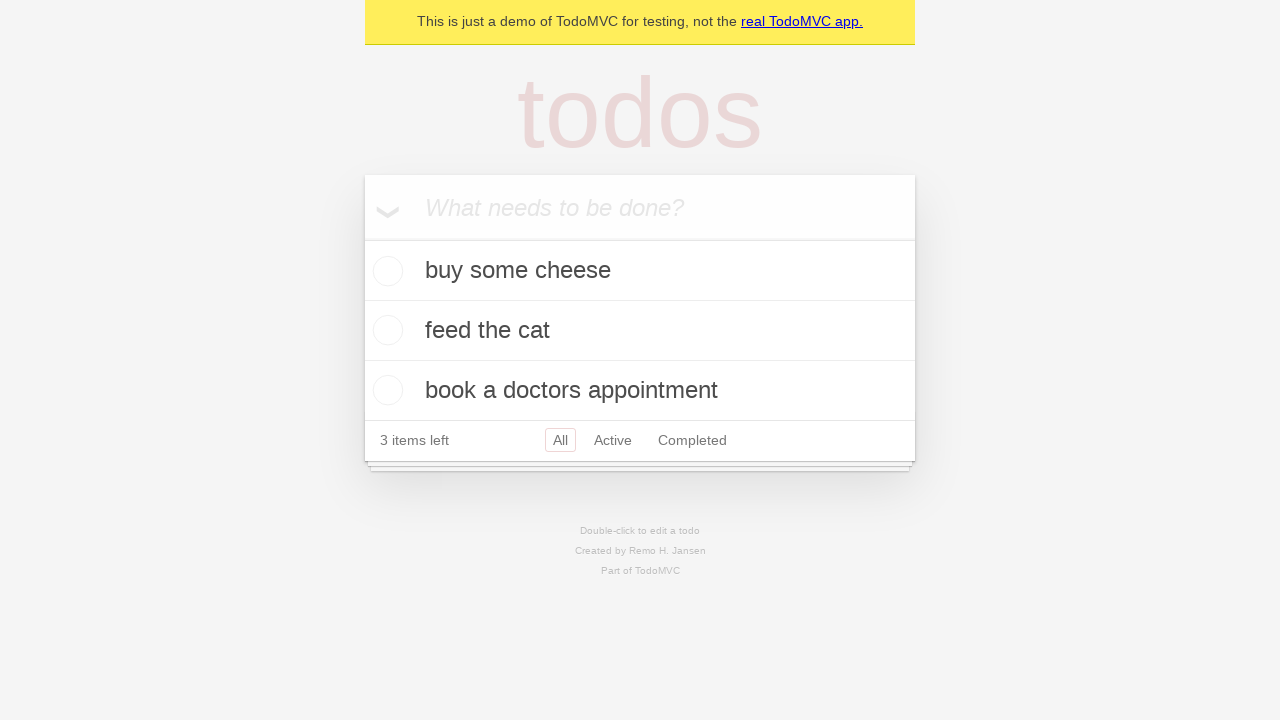